Fills out an Angular practice form including email, password, name, gender selection, and dropdown selection, then submits the form

Starting URL: https://rahulshettyacademy.com/angularpractice/

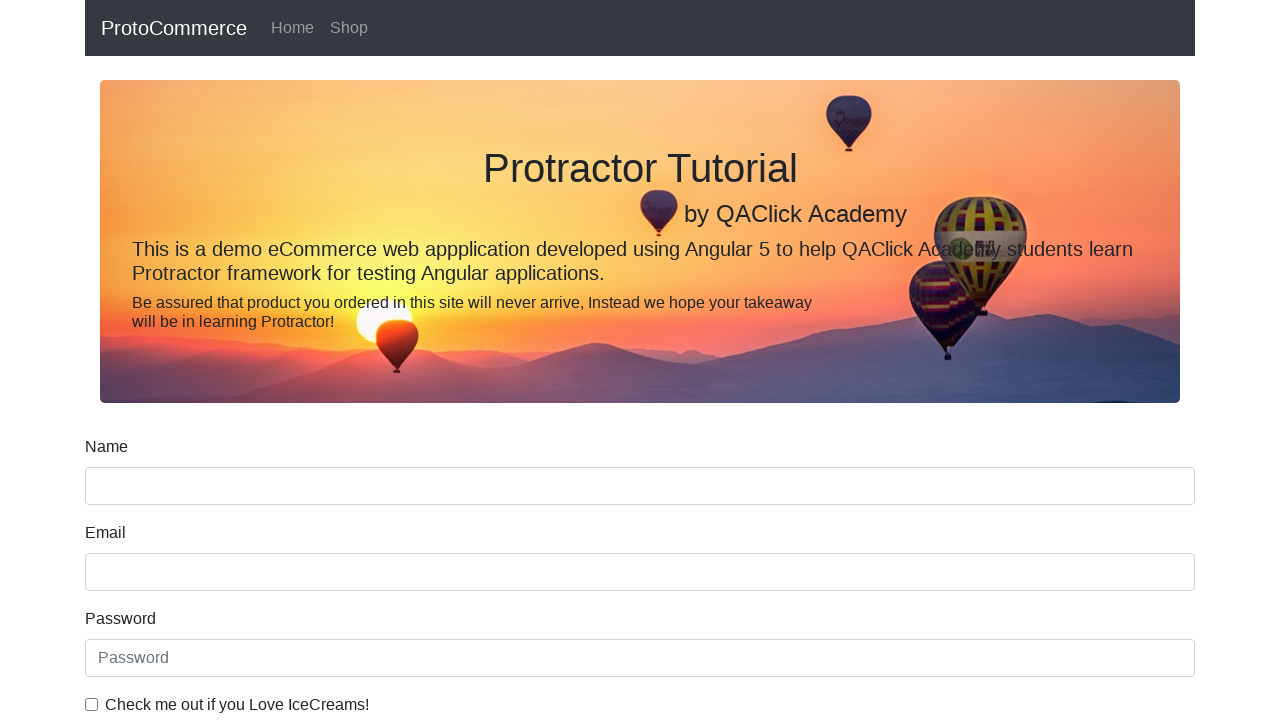

Filled email field with 'hello@gmail.com' on input[name='email']
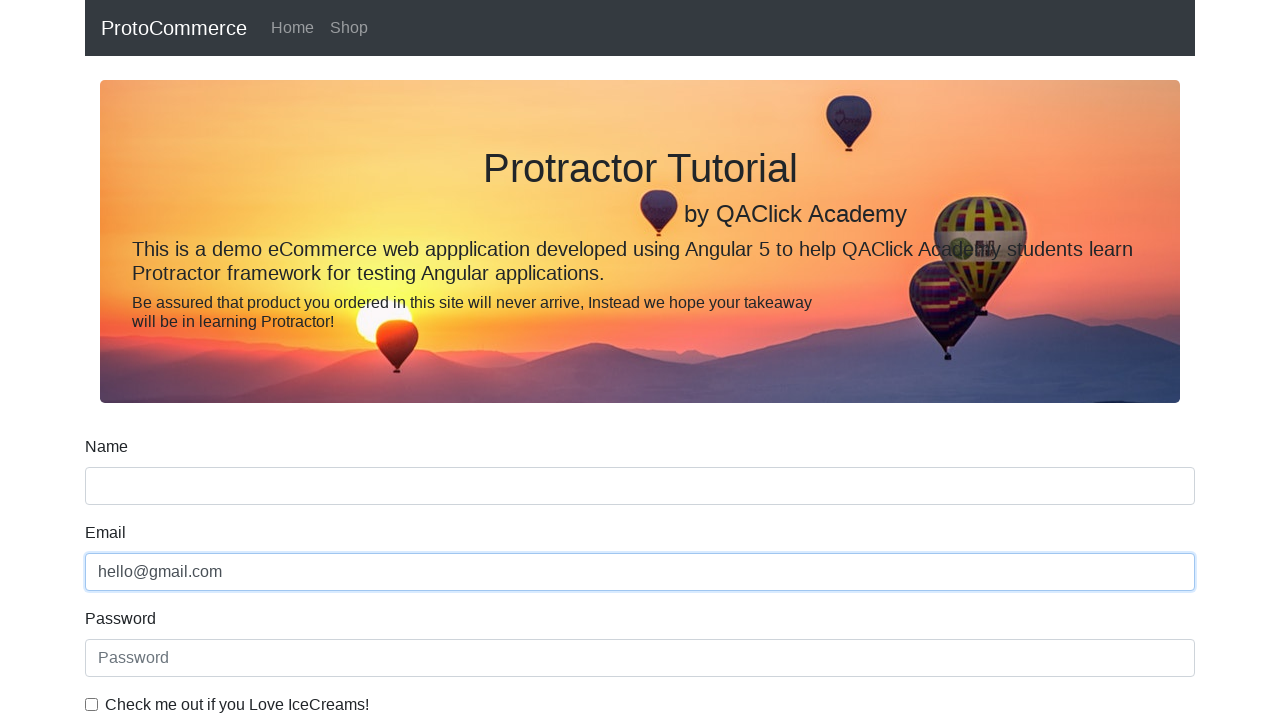

Filled password field with '123456' on #exampleInputPassword1
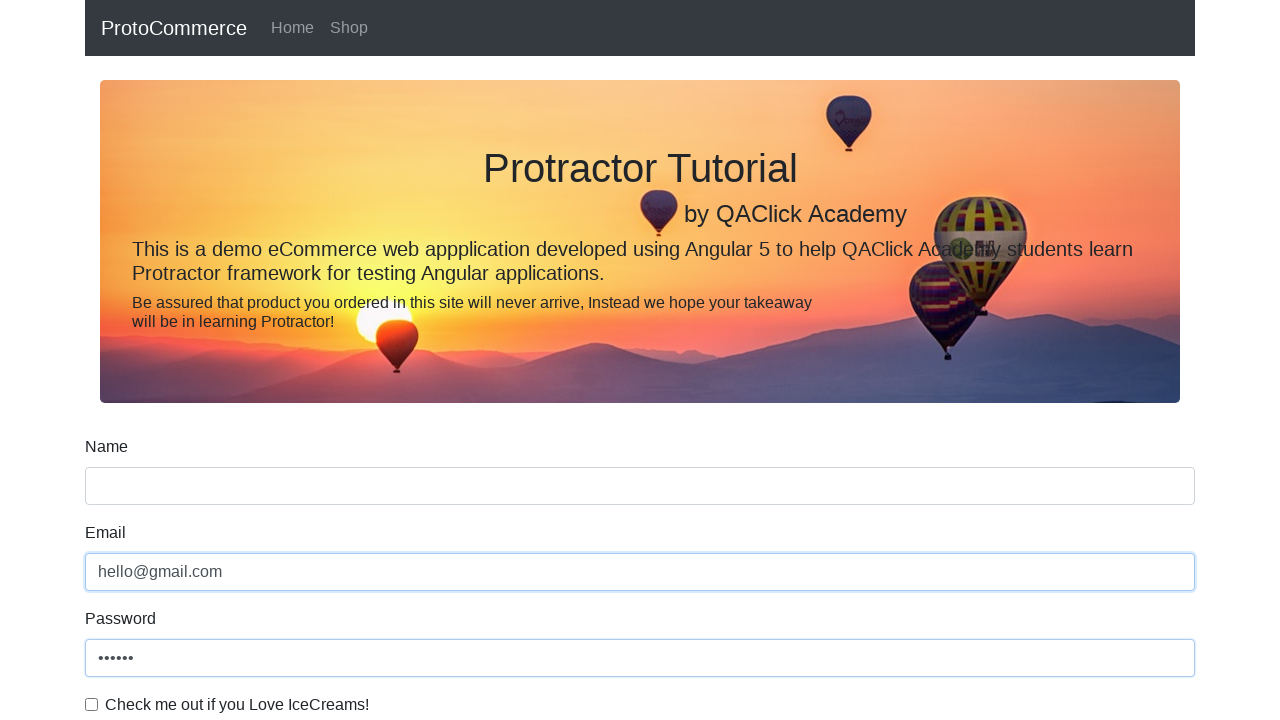

Checked the example checkbox at (92, 704) on #exampleCheck1
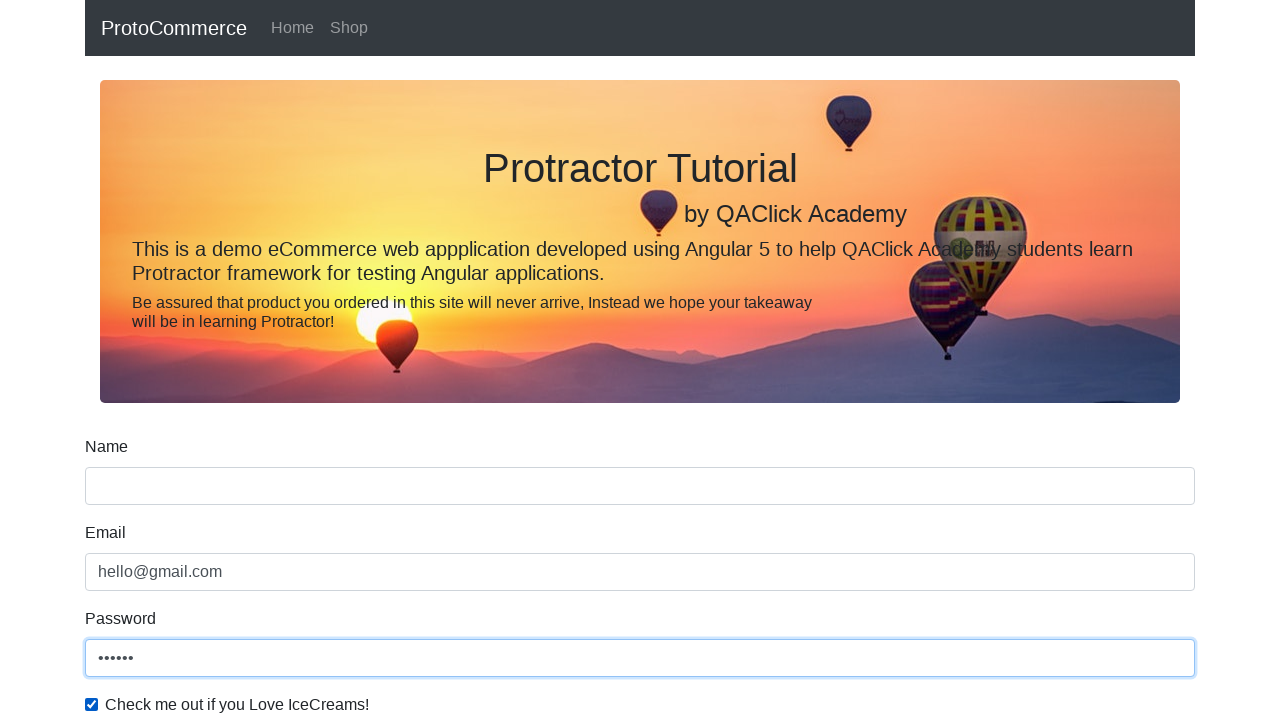

Filled name field with 'Enrique' on input[name='name']
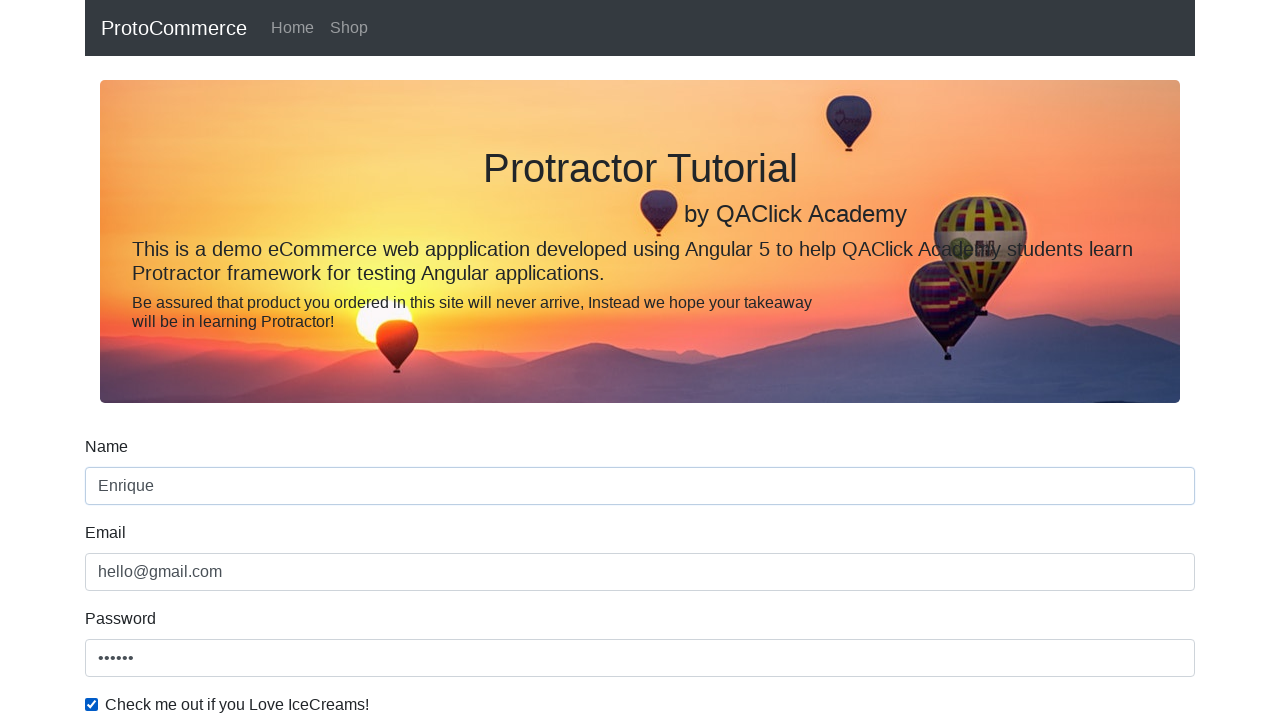

Selected radio button option 2 (Gender selection) at (326, 360) on #inlineRadio2
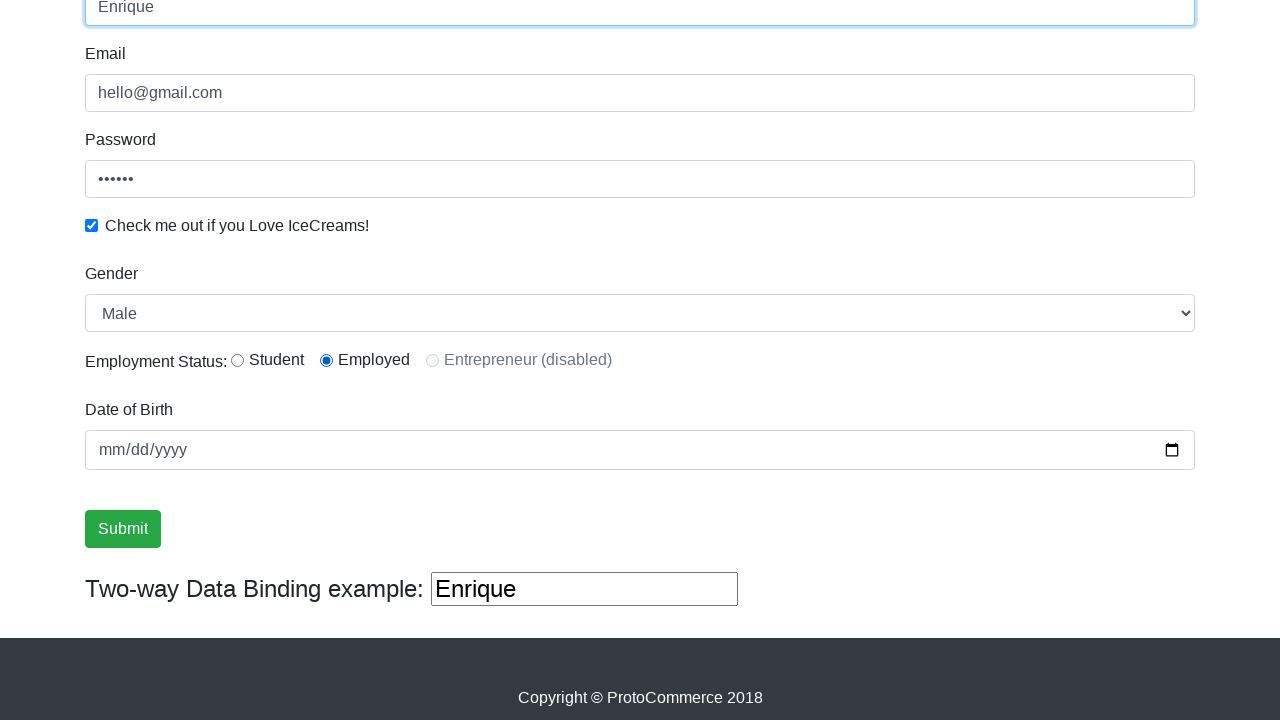

Selected 'Female' from dropdown on #exampleFormControlSelect1
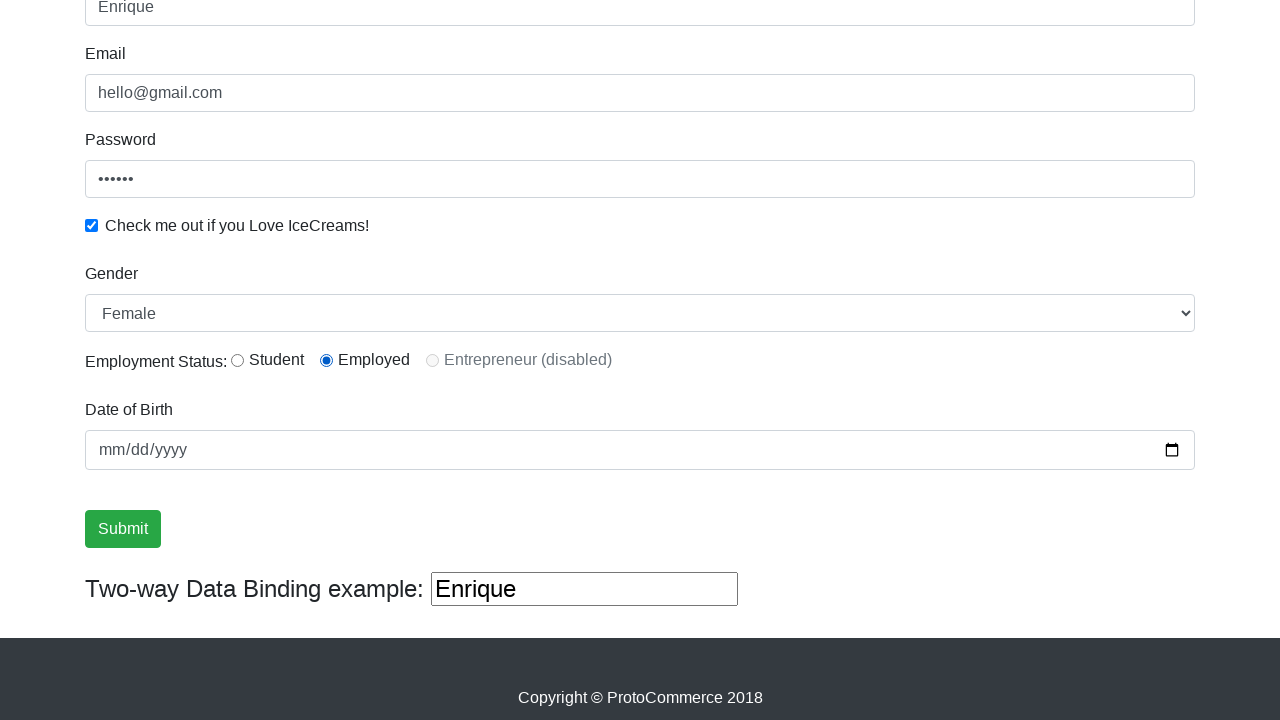

Selected first option from dropdown by index on #exampleFormControlSelect1
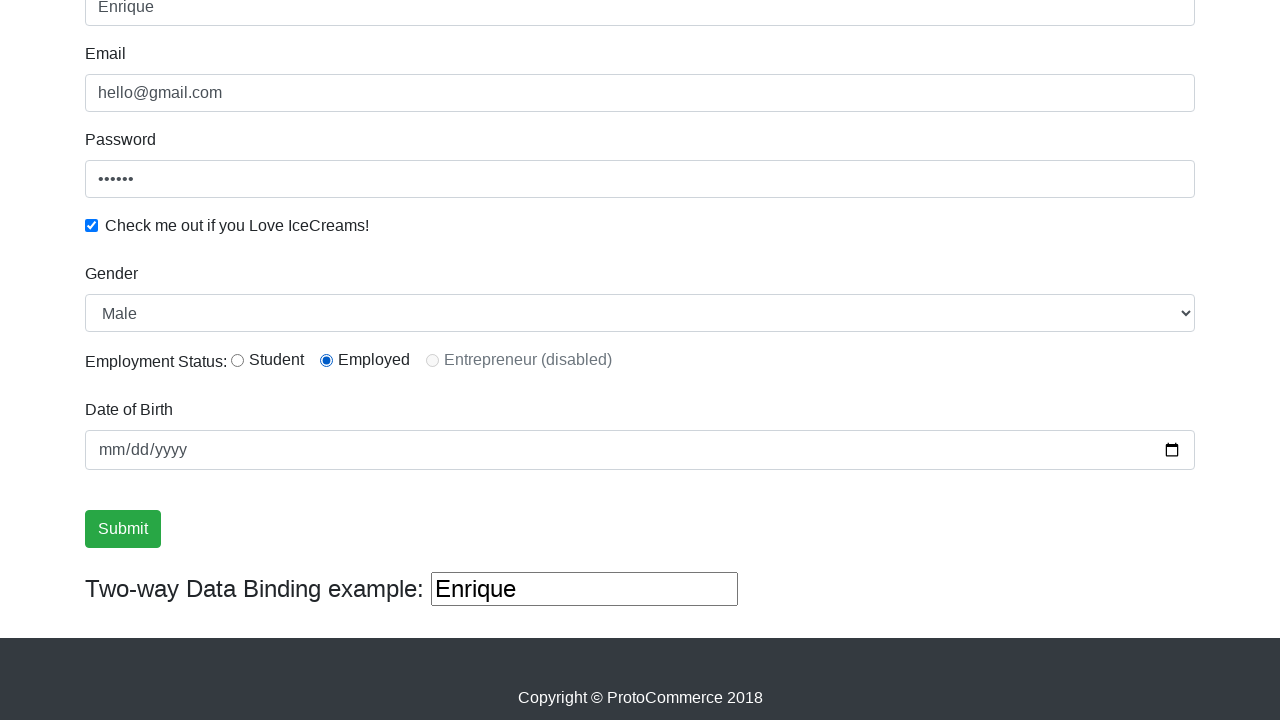

Clicked submit button to submit the form at (123, 529) on input[type='submit']
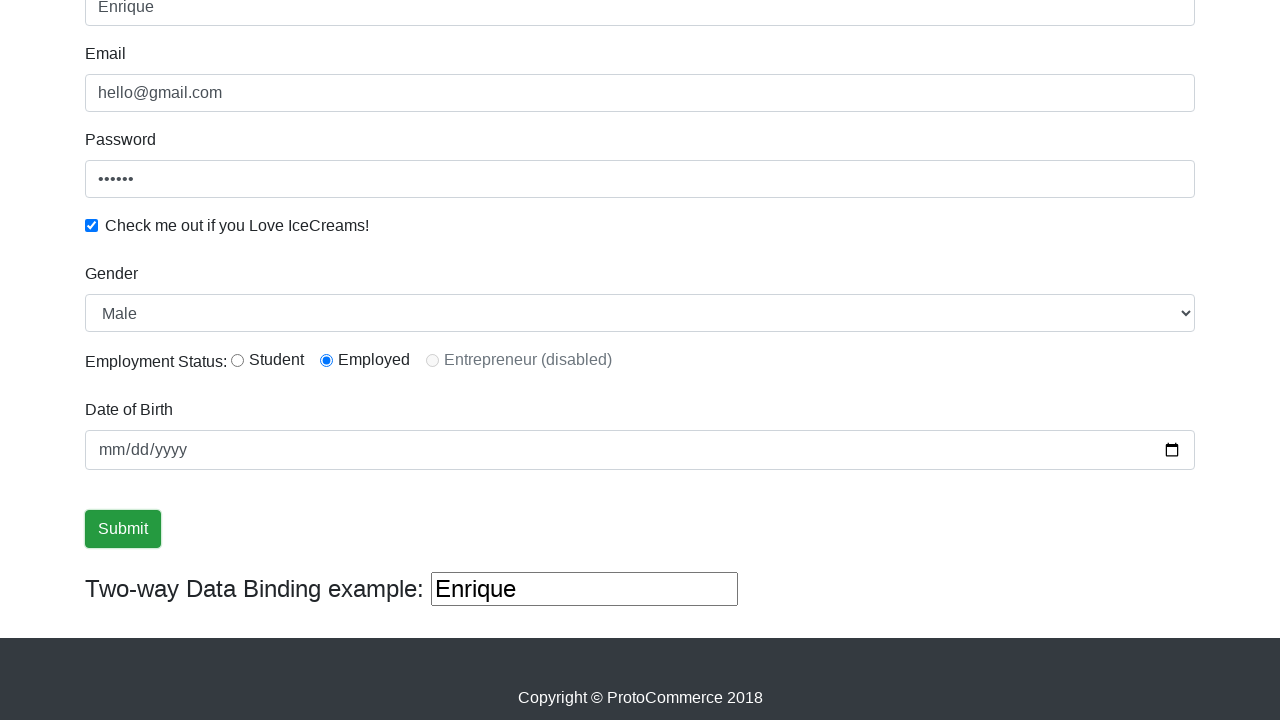

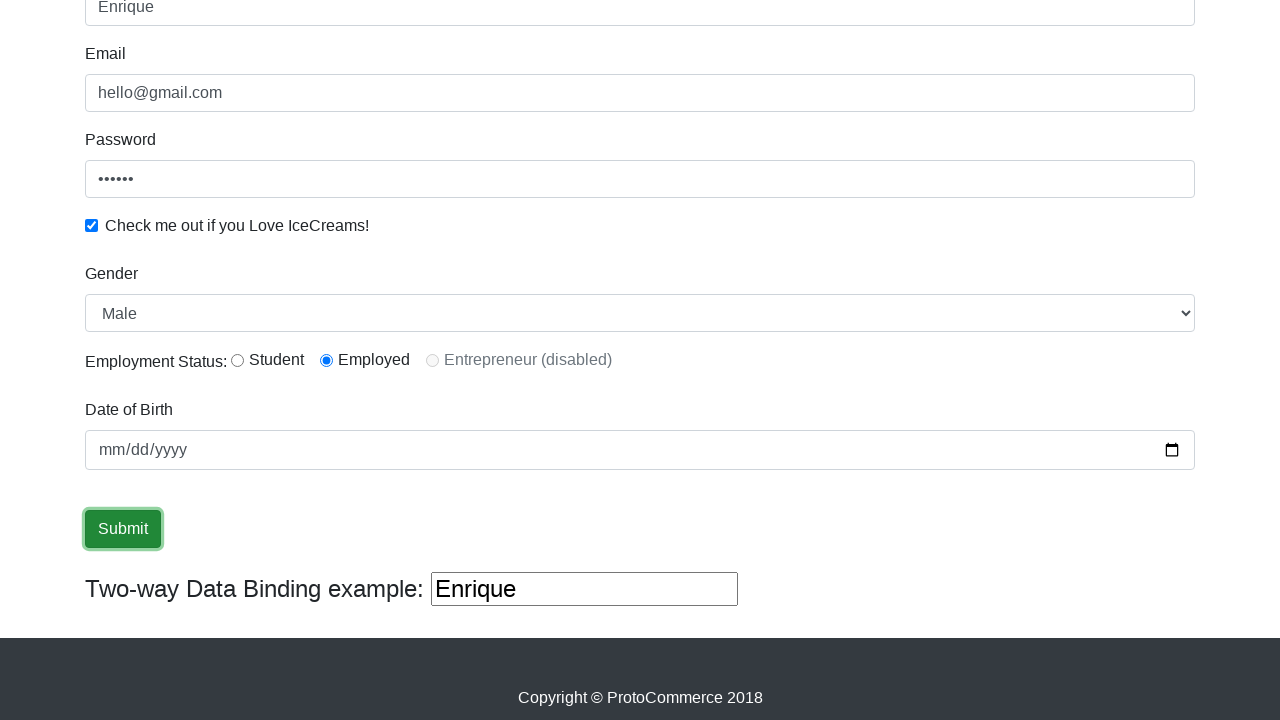